Tests clicking on SVG elements using XPath selectors on a web page. The test demonstrates how to locate and interact with SVG tags using the local-name() XPath function.

Starting URL: https://opensource-demo.orangehrmlive.com/web/index.php/auth/login

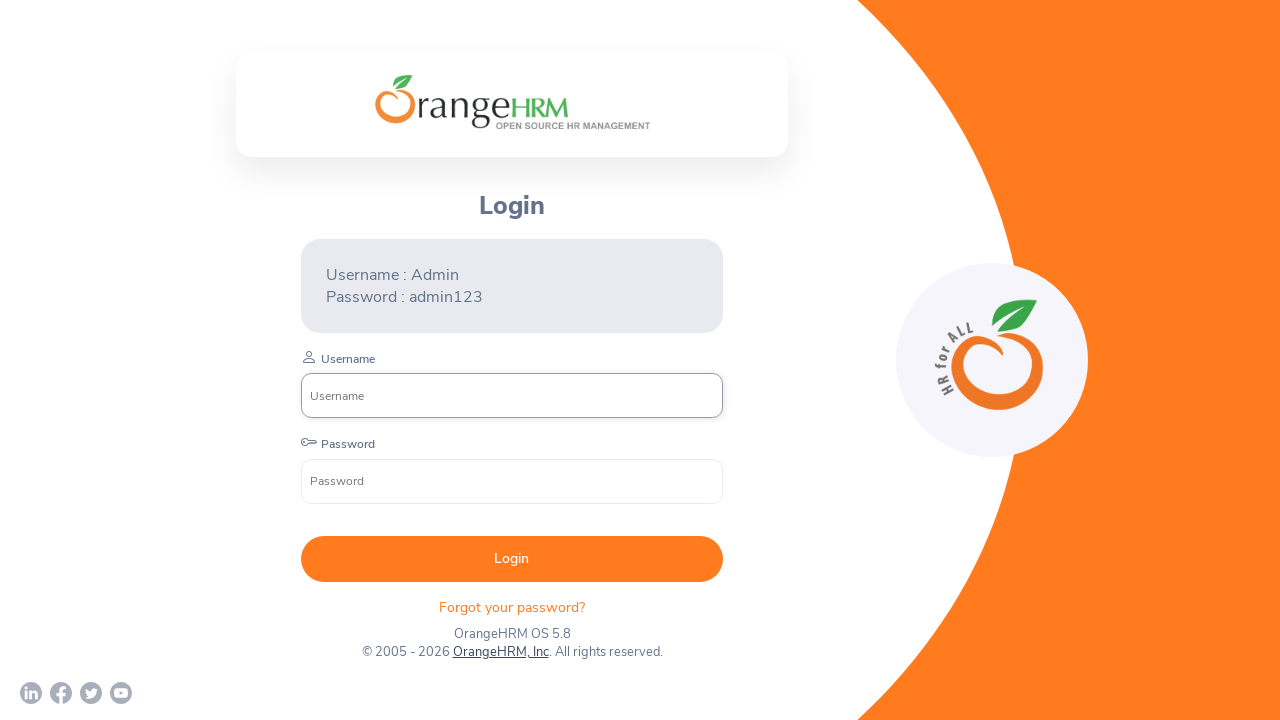

Waited 2 seconds for page to fully load
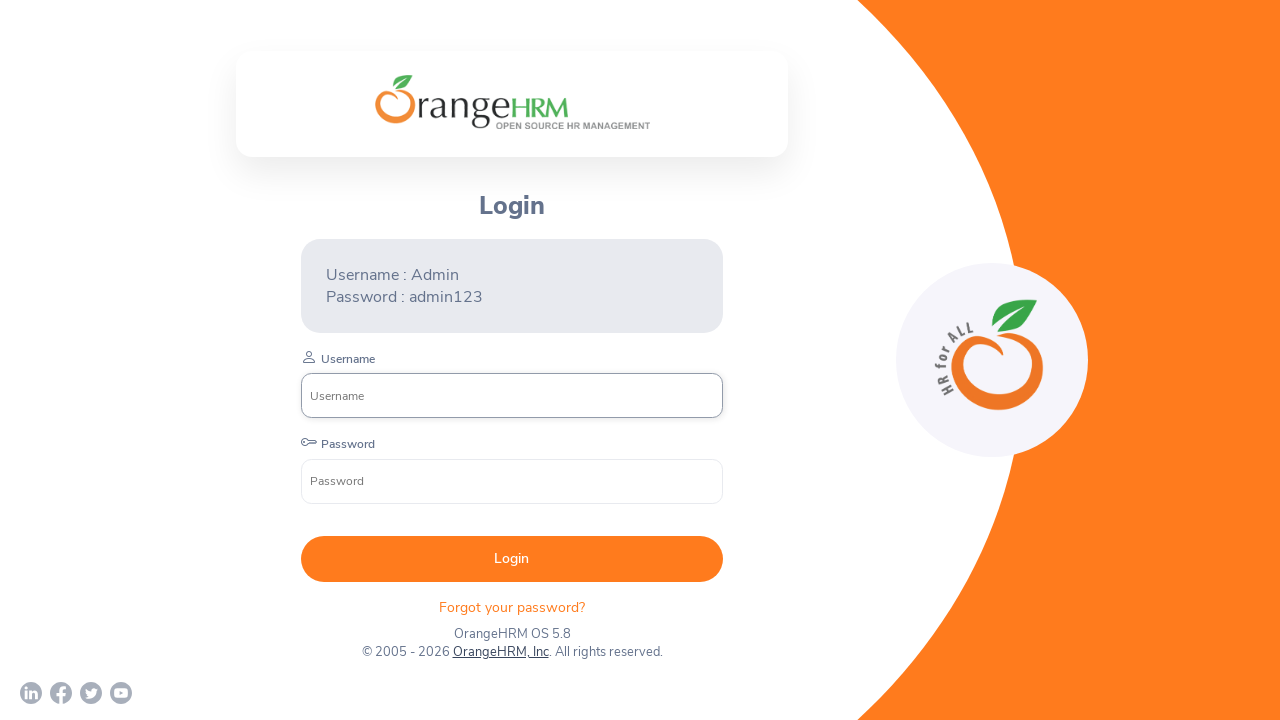

Clicked on first SVG element using XPath local-name() selector at (31, 693) on xpath=//*[local-name()='svg'][1]
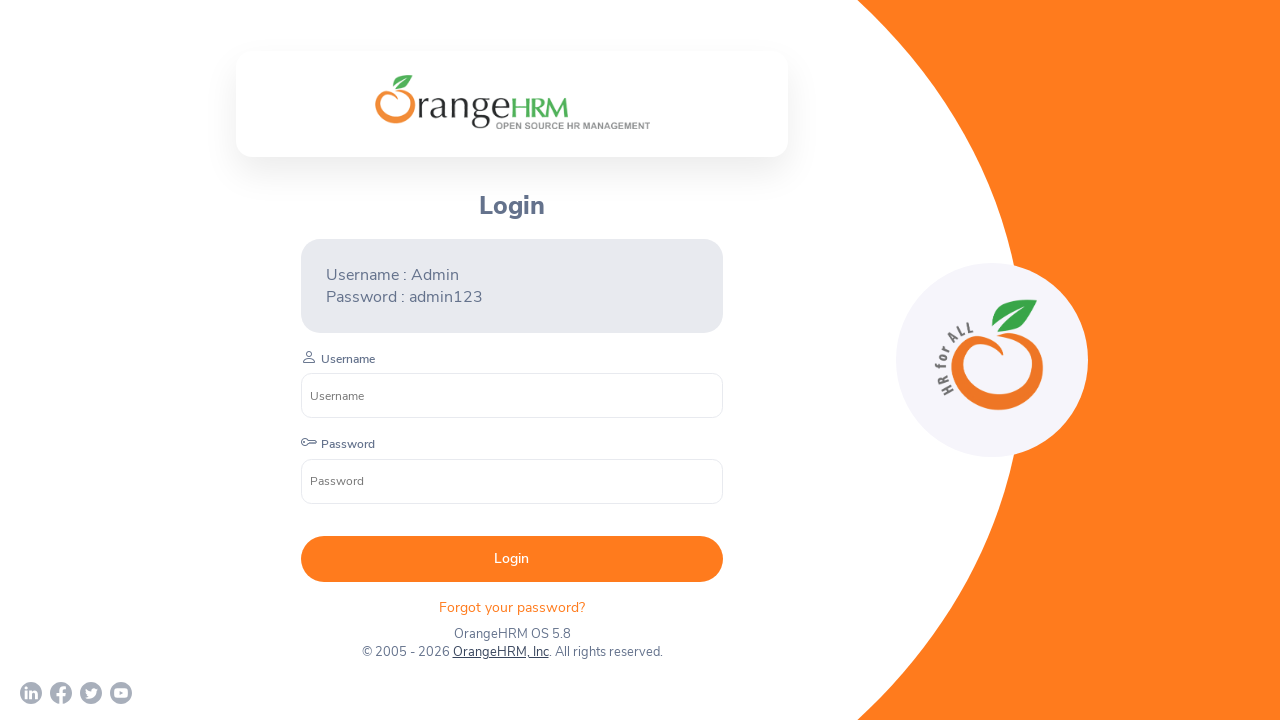

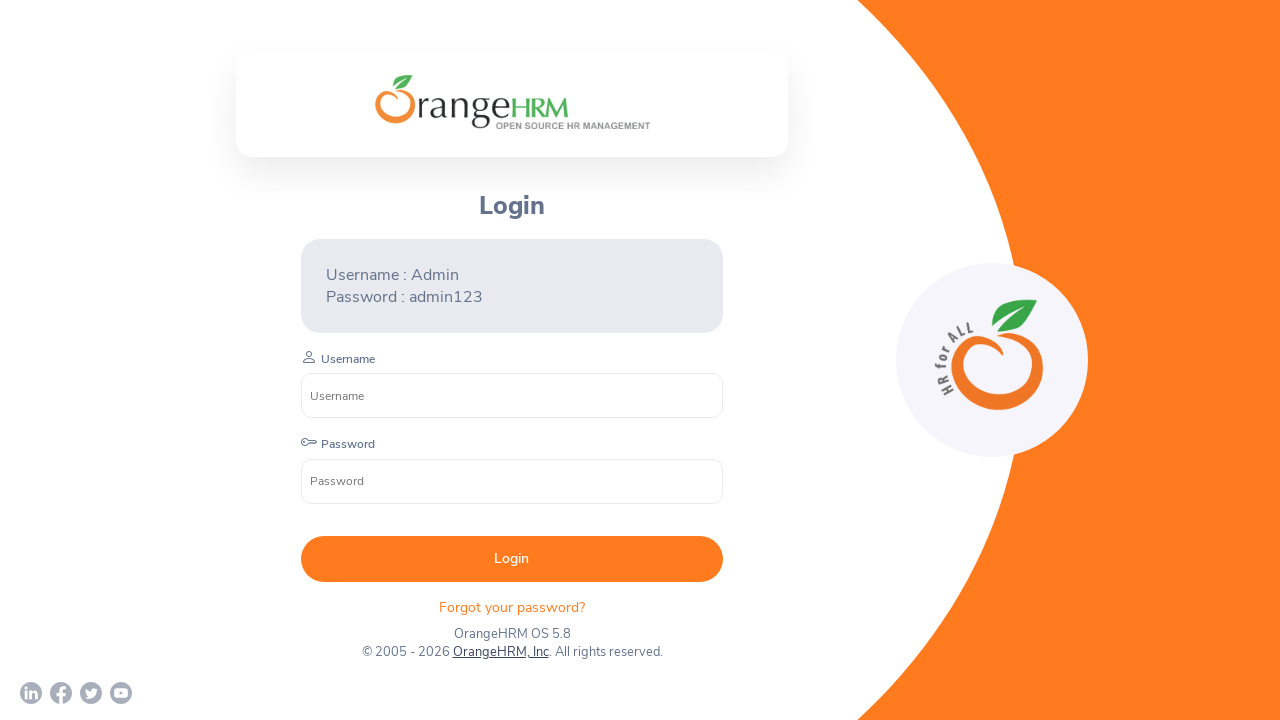